Tests dynamic loading functionality by clicking a start button and waiting for "Hello World!" text to appear after the loading completes.

Starting URL: https://the-internet.herokuapp.com/dynamic_loading/1

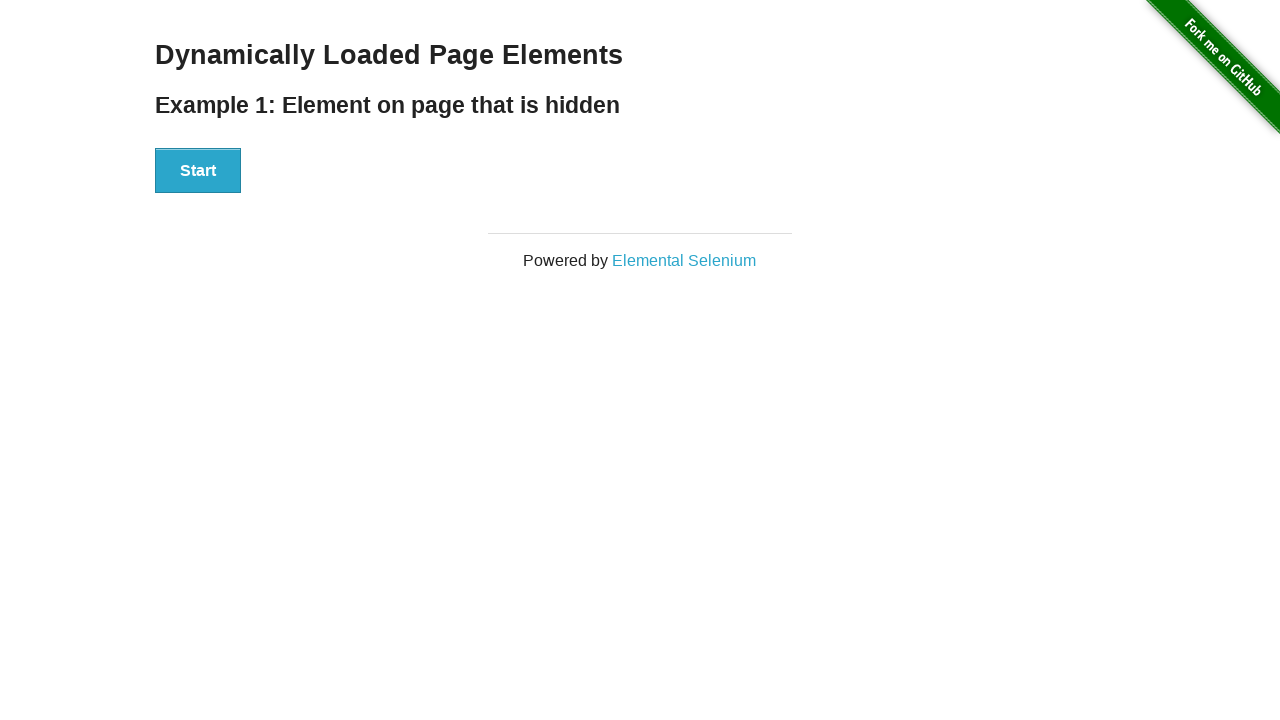

Navigated to dynamic loading test page
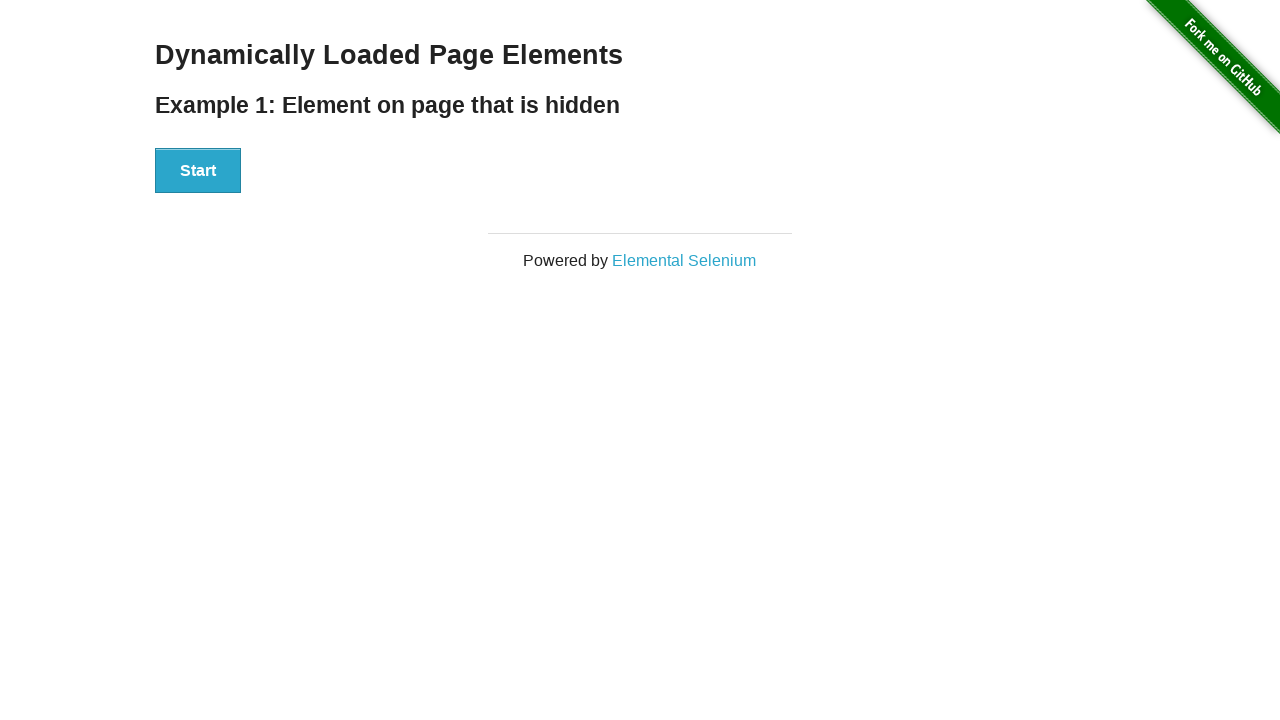

Clicked start button to trigger dynamic loading at (198, 171) on #start > button
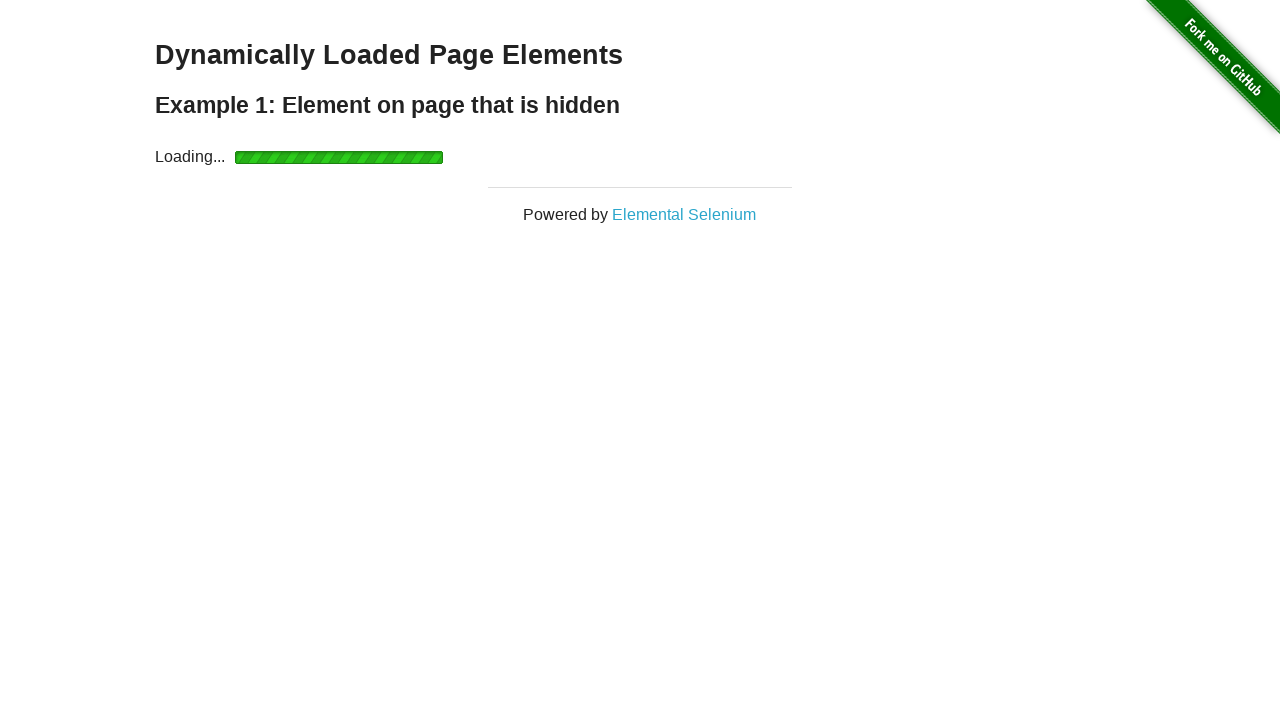

Waited for finish text to appear after loading completed
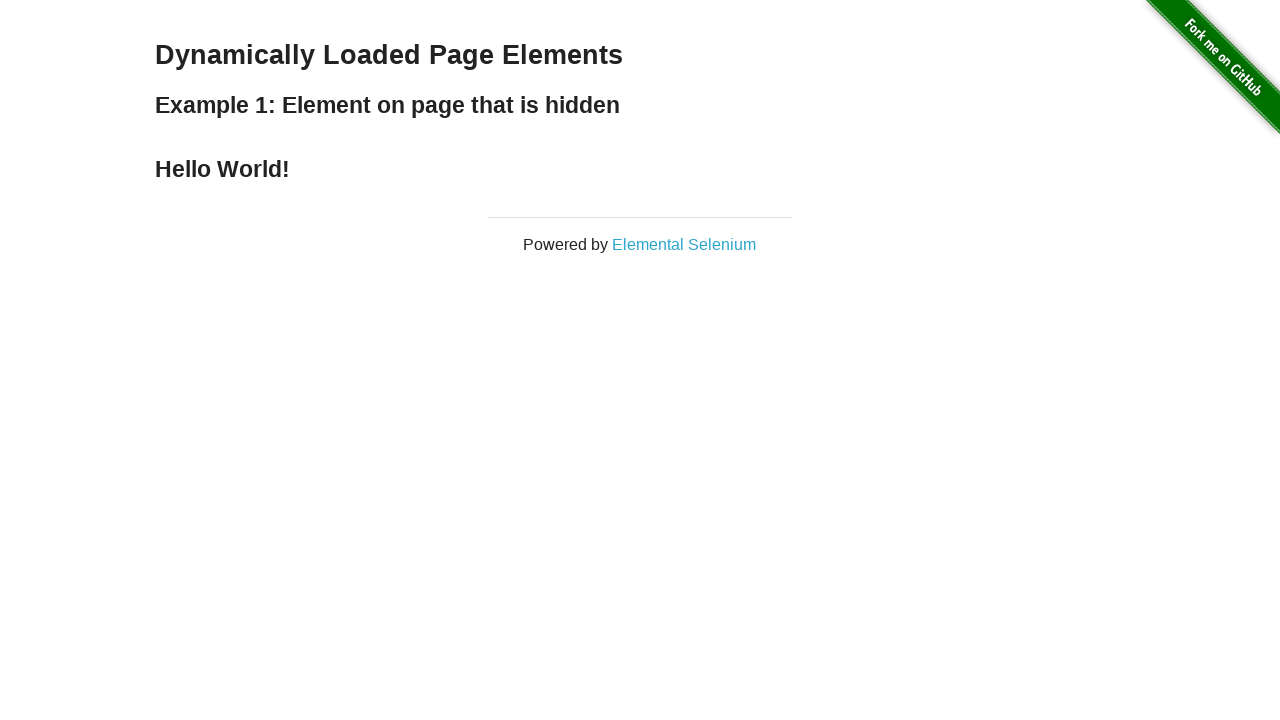

Verified 'Hello World!' text is present in finish section
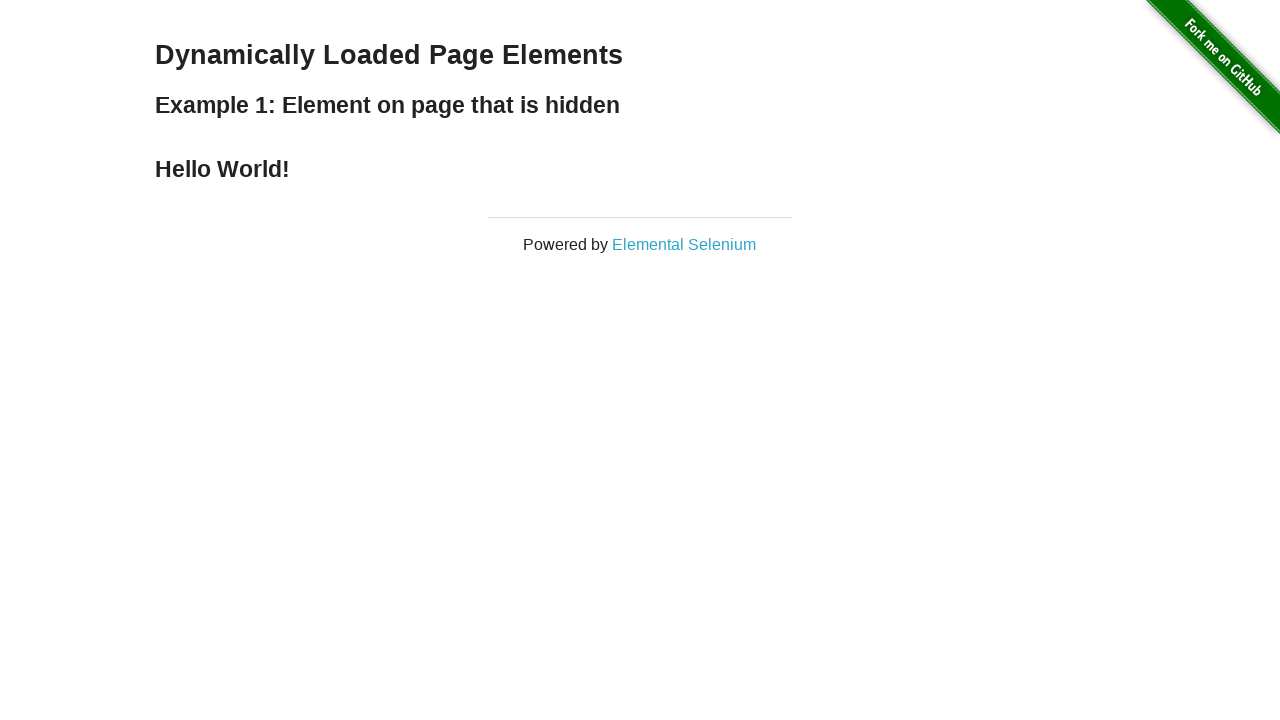

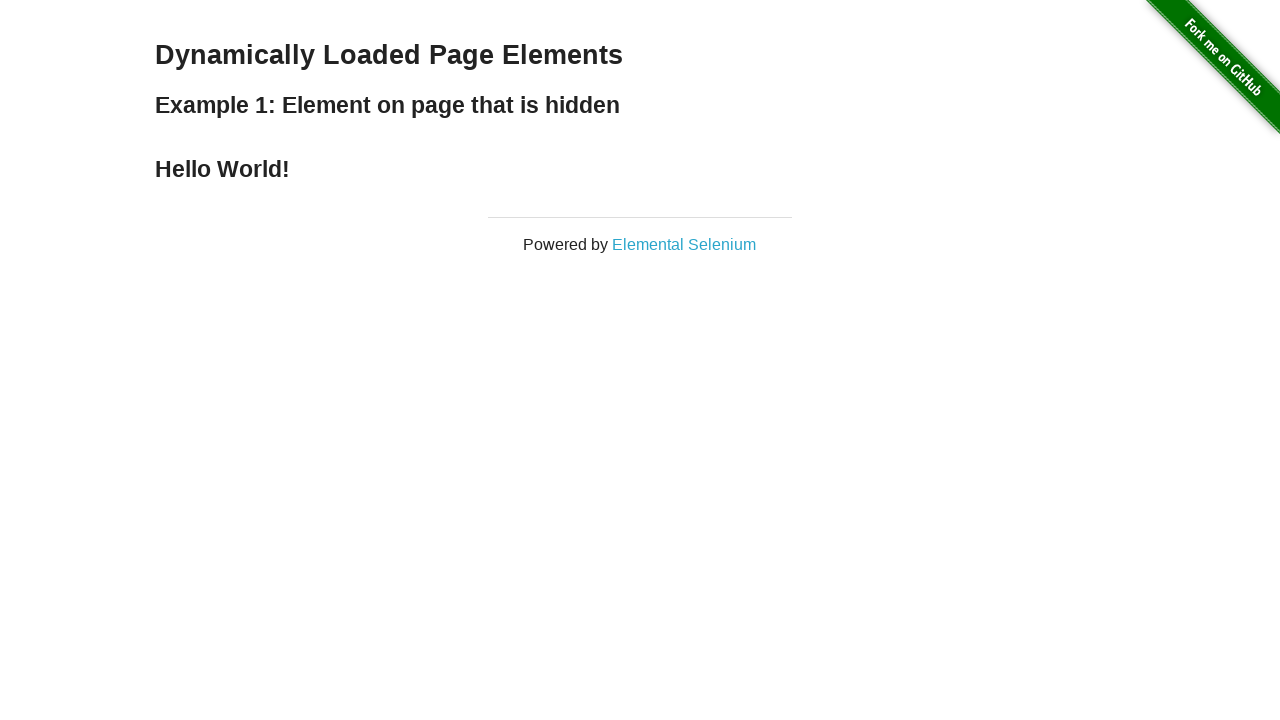